Tests page scrolling functionality by scrolling the window down by 500 pixels and then scrolling within a specific table element with a fixed header.

Starting URL: https://www.rahulshettyacademy.com/AutomationPractice/

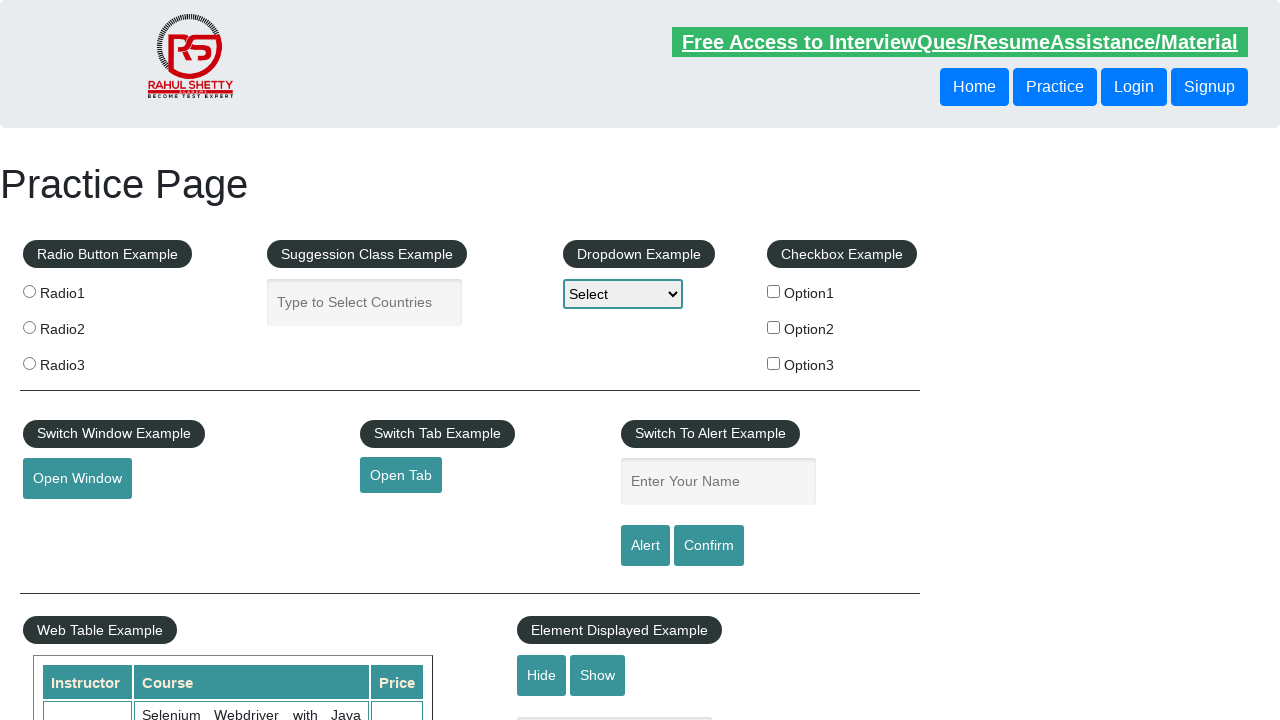

Navigated to Rahul Shetty Academy Automation Practice page
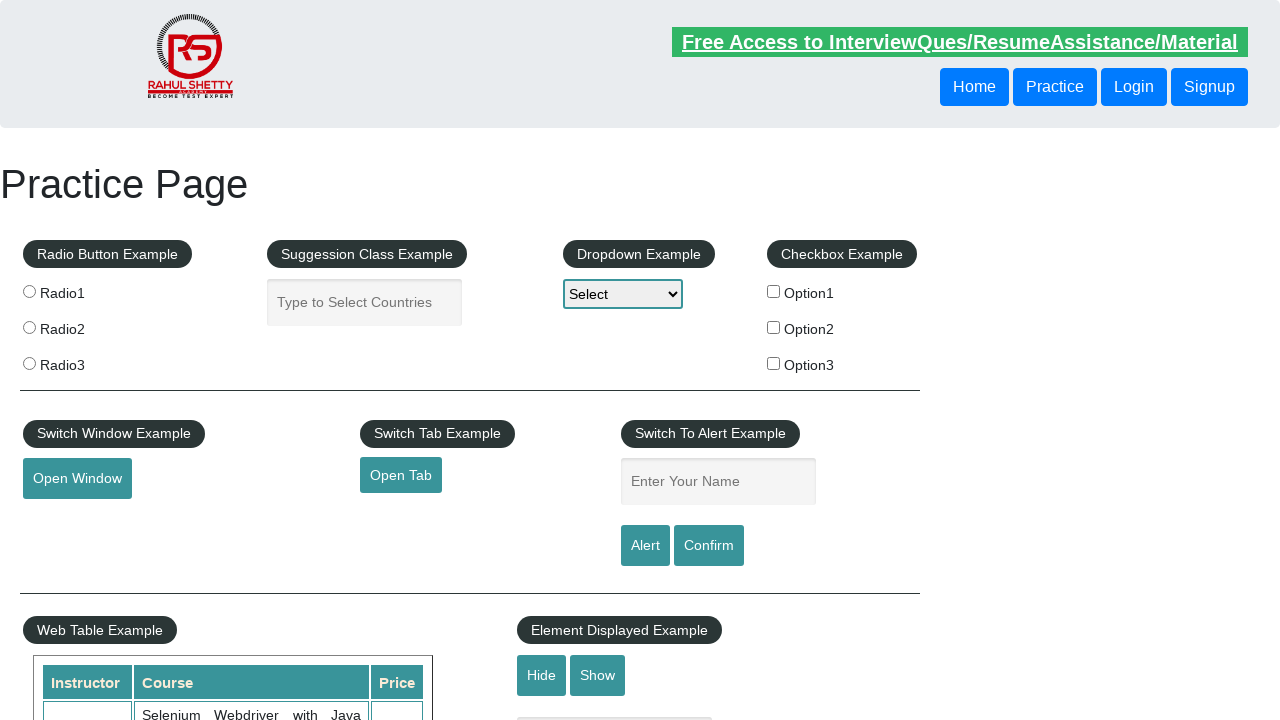

Scrolled window down by 500 pixels
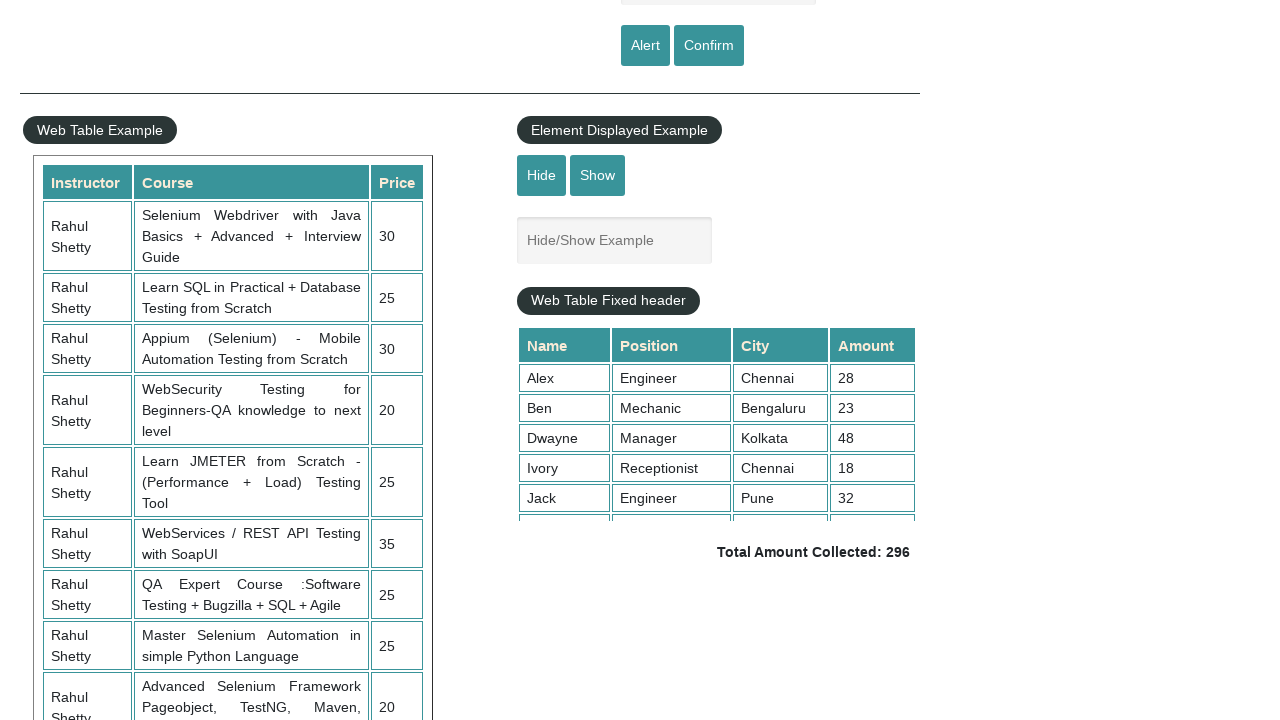

Scrolled within table element with fixed header to position 5000
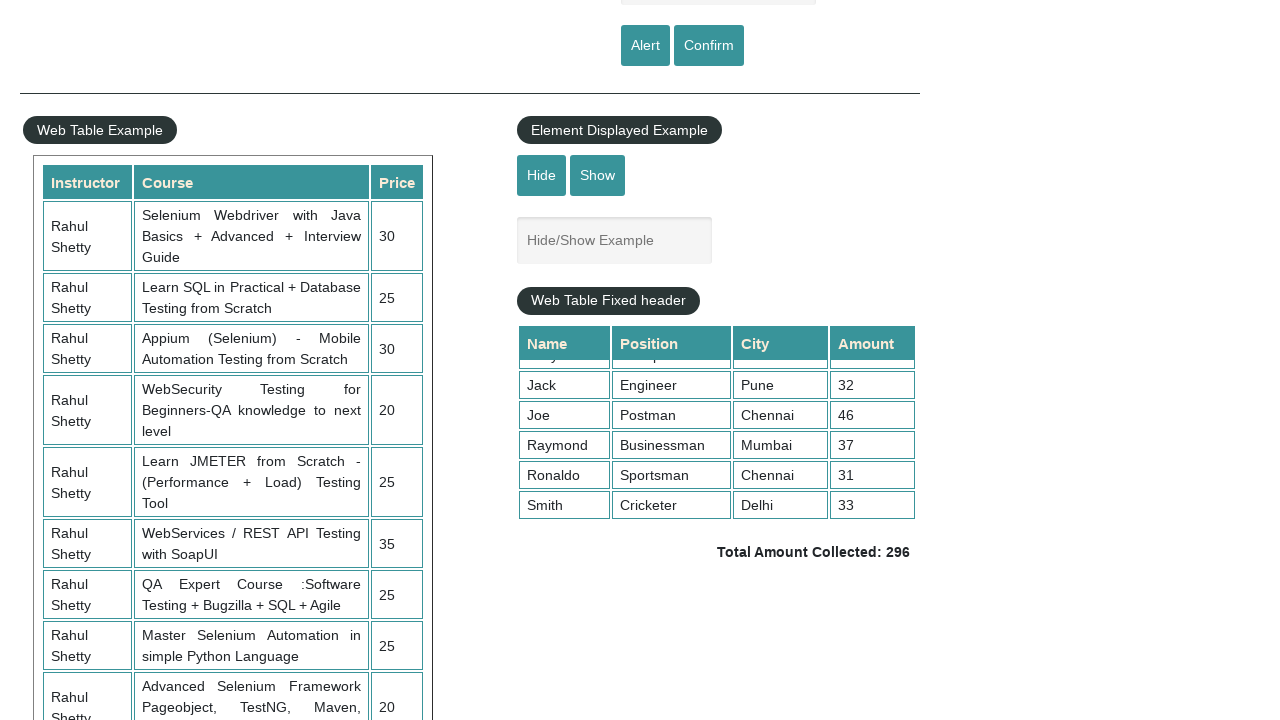

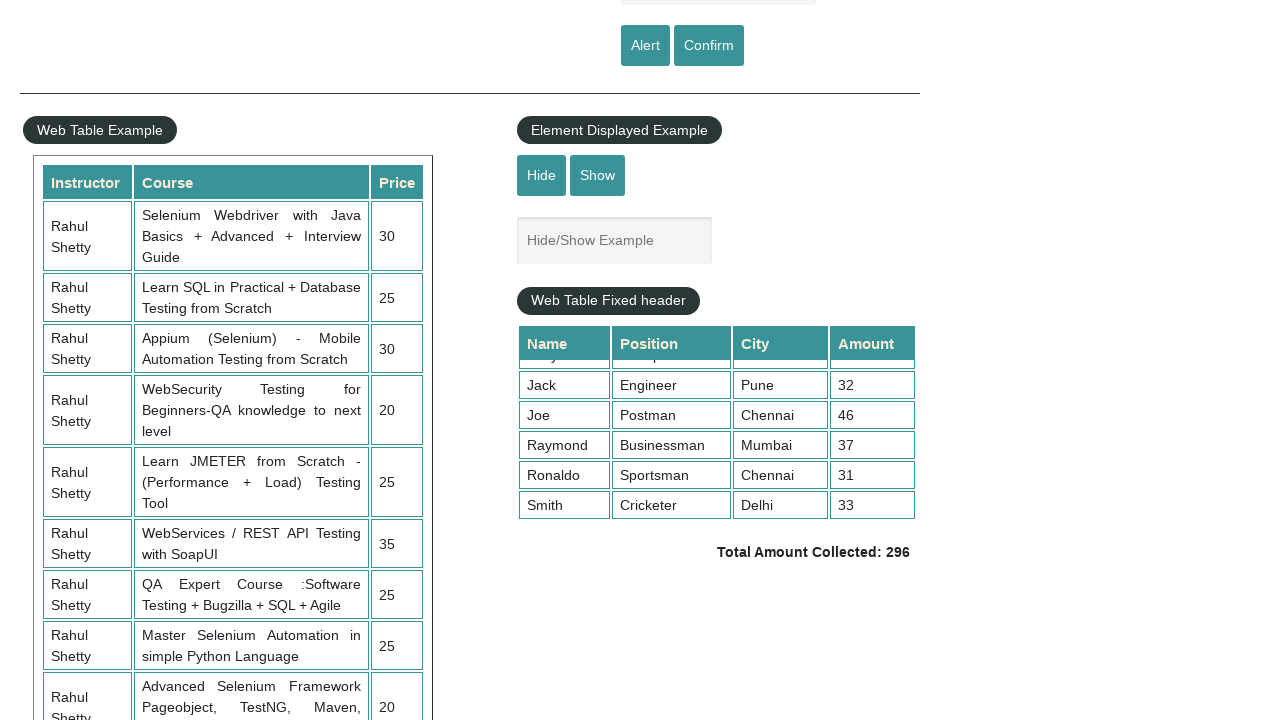